Navigates to a calculator page and counts the number of links present on the page

Starting URL: http://www.calculator.net/percent-calculator.html

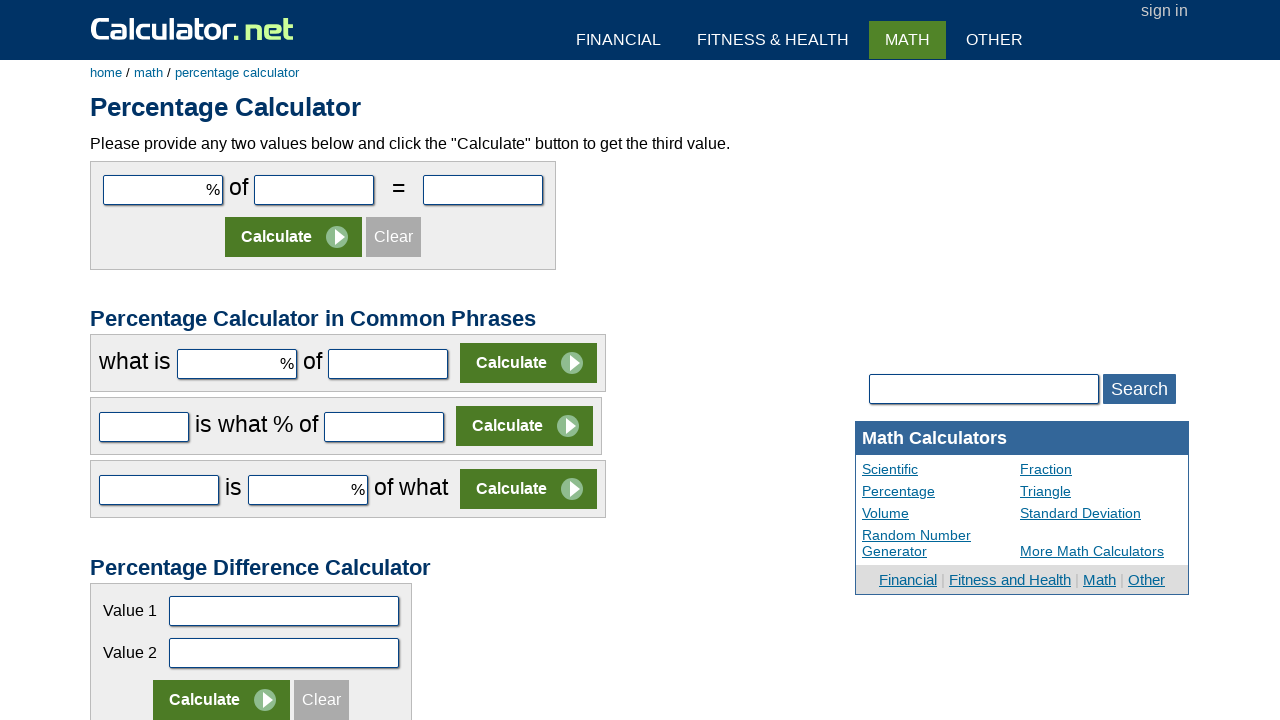

Navigated to percent calculator page
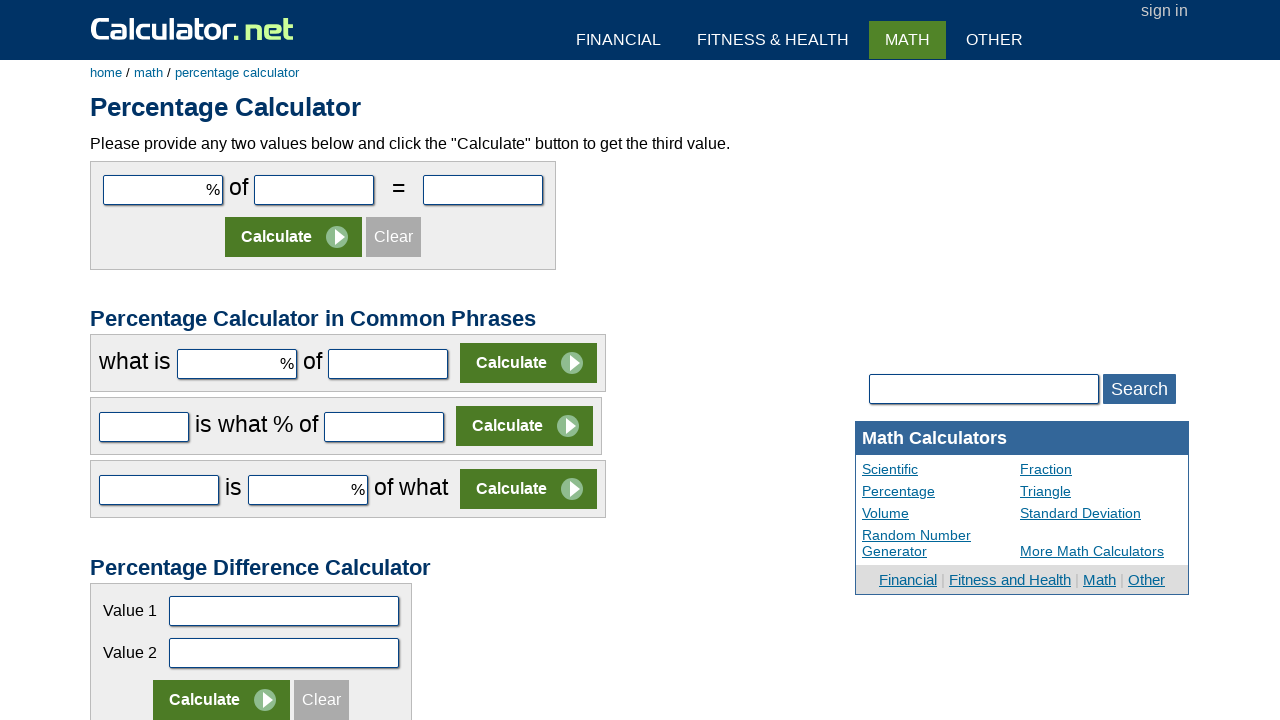

Found 30 links on the page
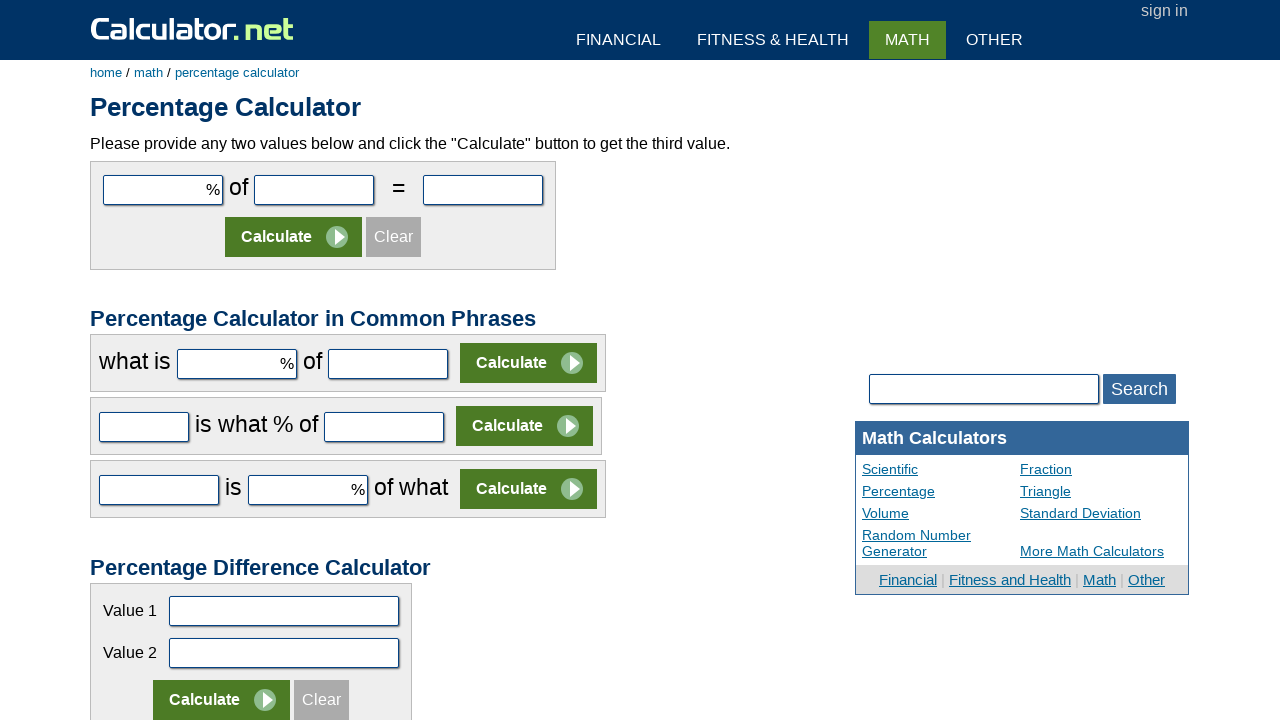

Retrieved text content of link #0: ''
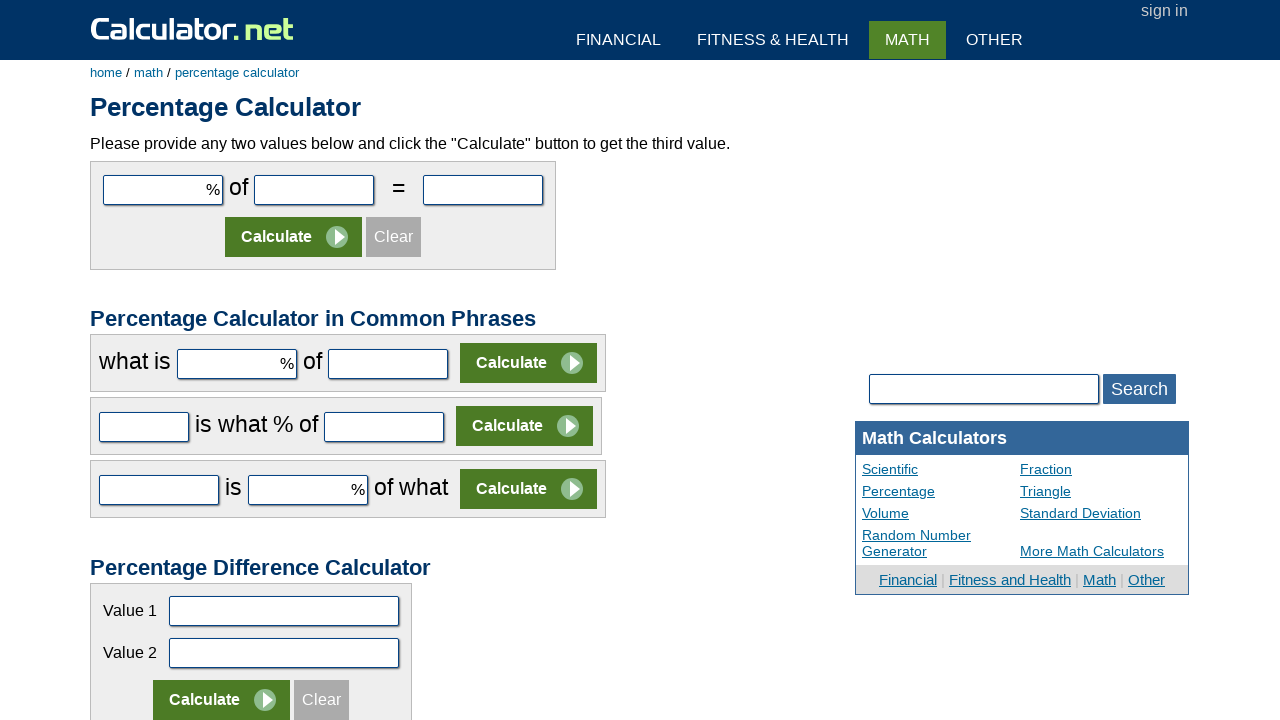

Retrieved text content of link #1: 'sign in'
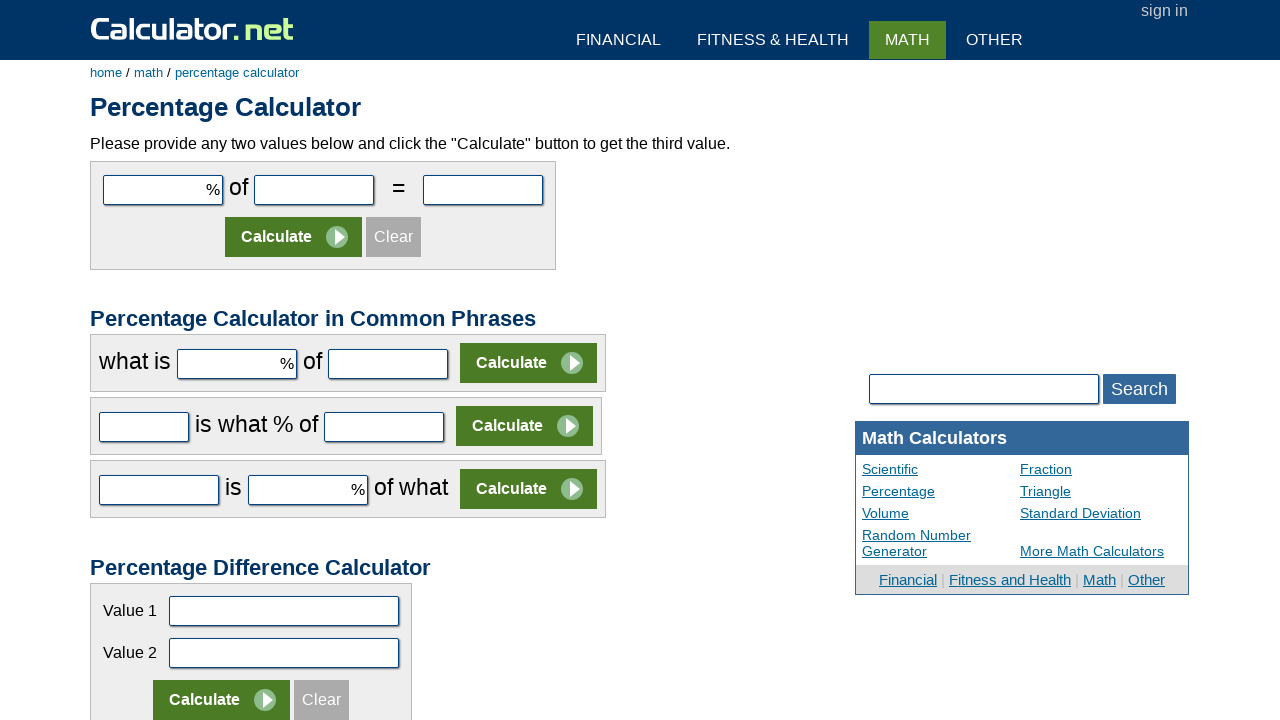

Retrieved text content of link #2: 'home'
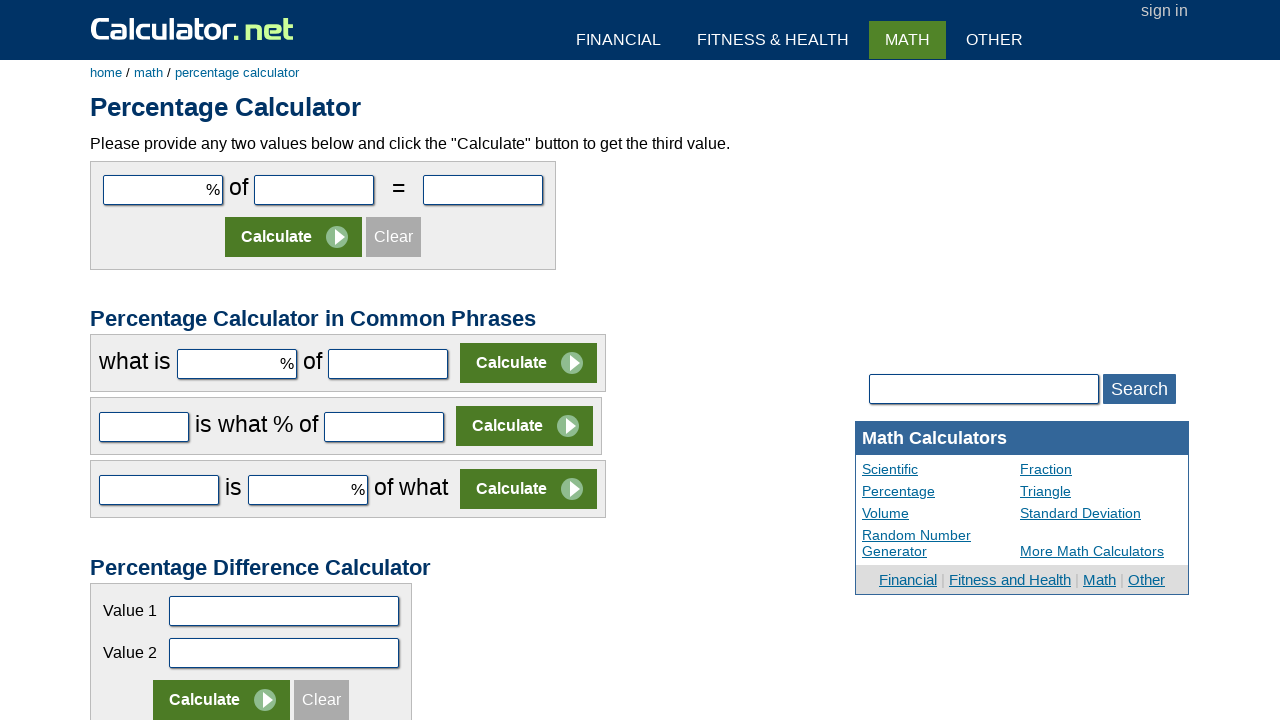

Retrieved text content of link #3: 'math'
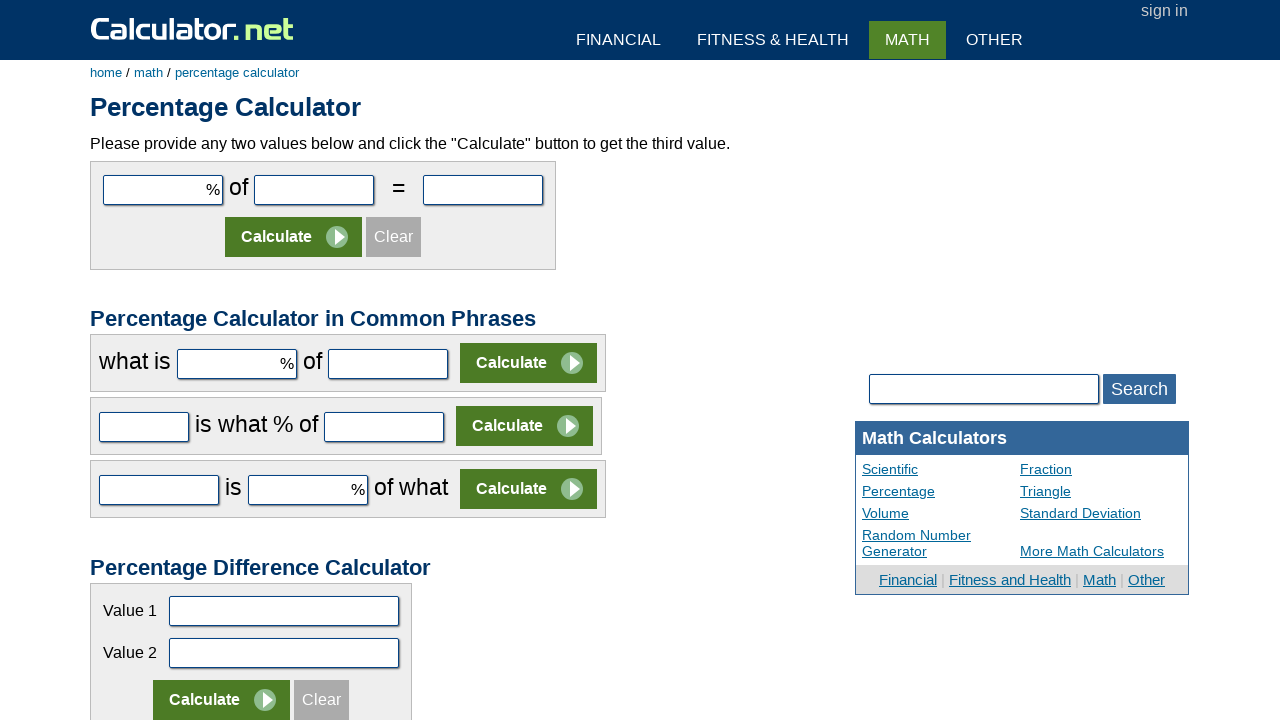

Retrieved text content of link #4: 'percentage calculator'
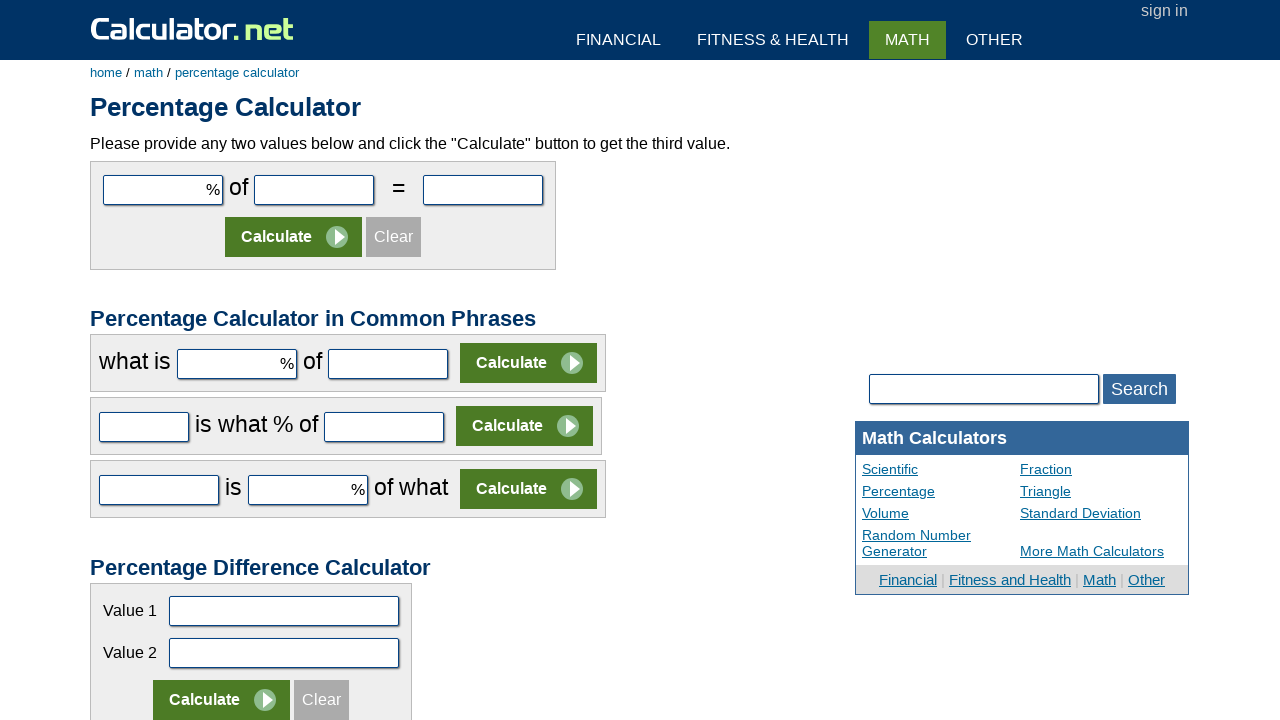

Retrieved text content of link #5: ''
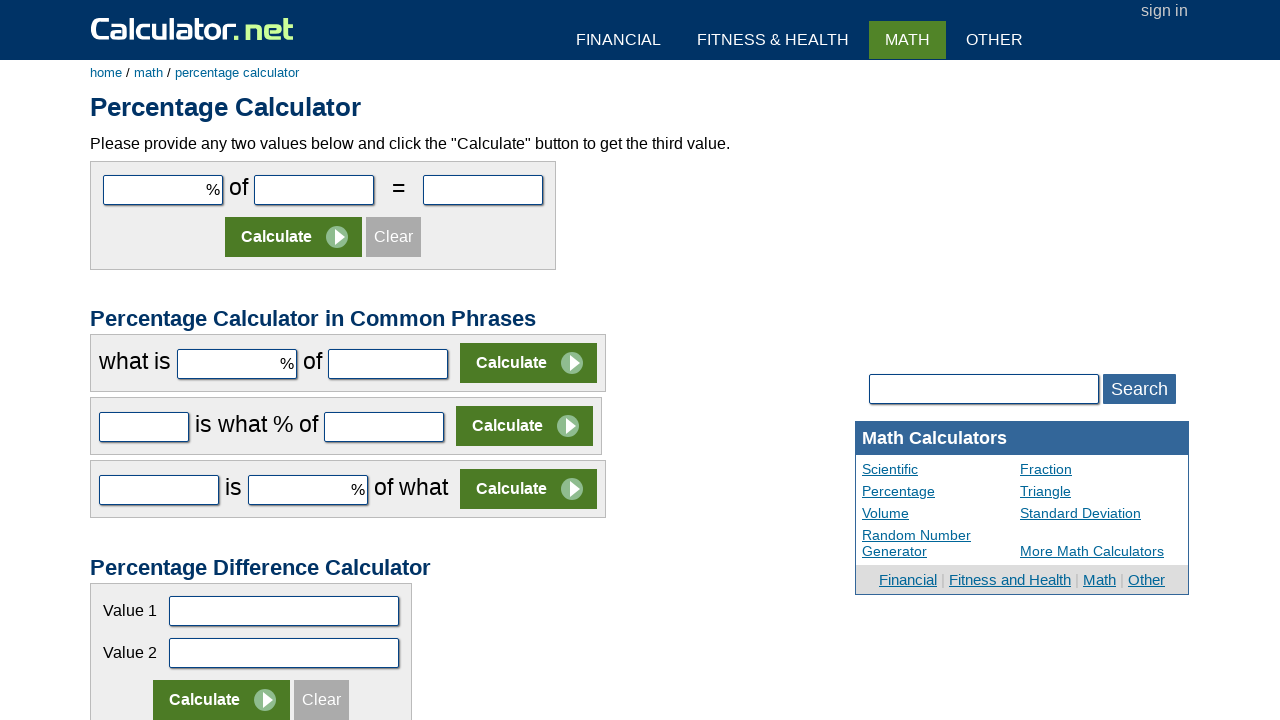

Retrieved text content of link #6: ''
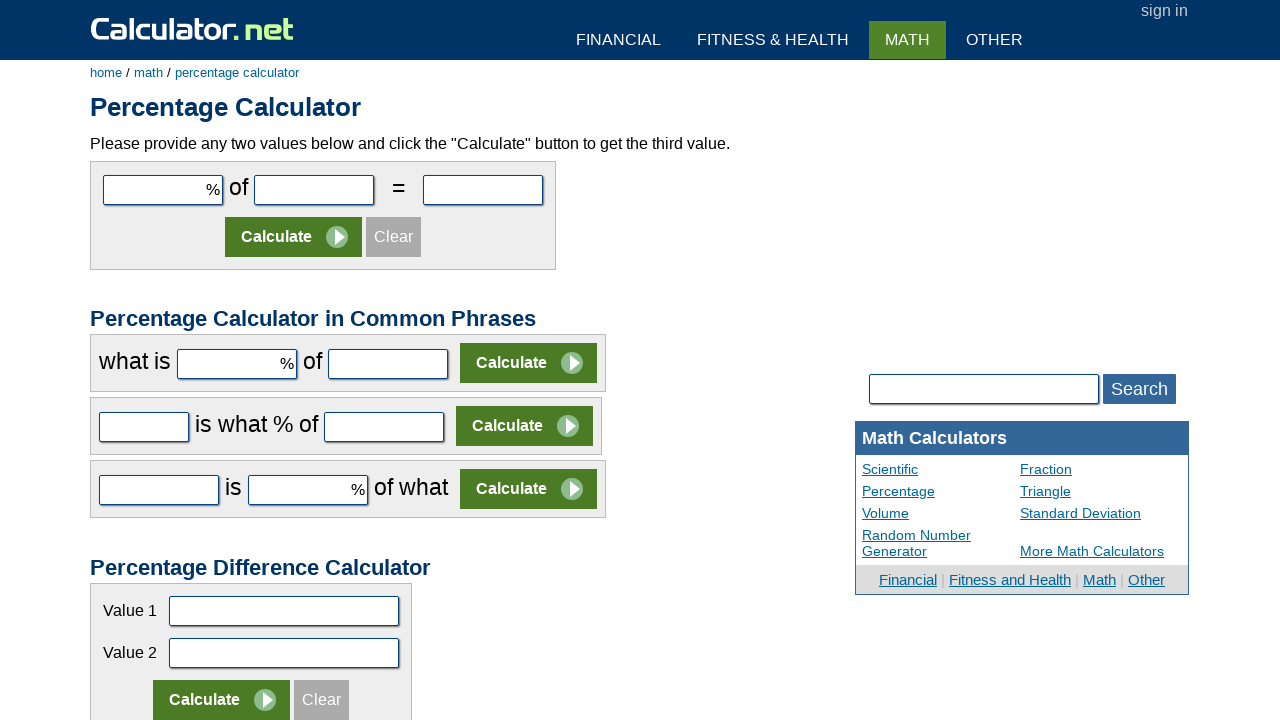

Retrieved text content of link #7: ''
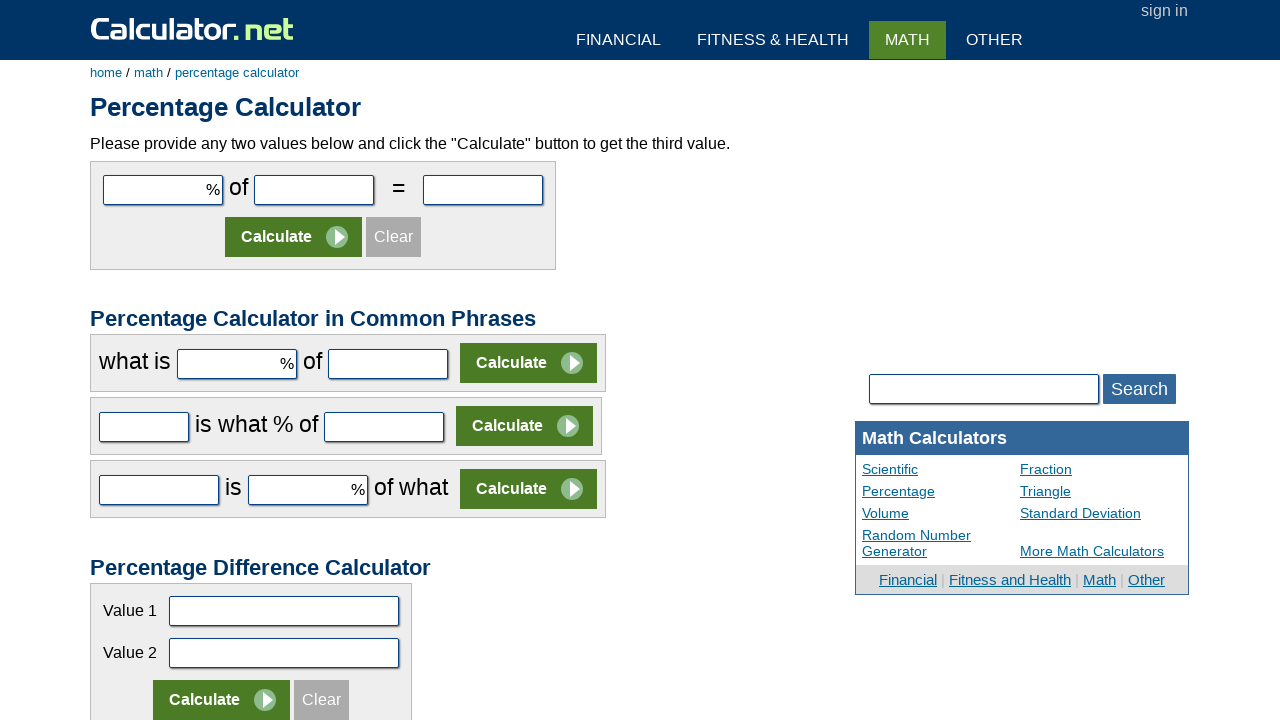

Retrieved text content of link #8: 'Math Calculators'
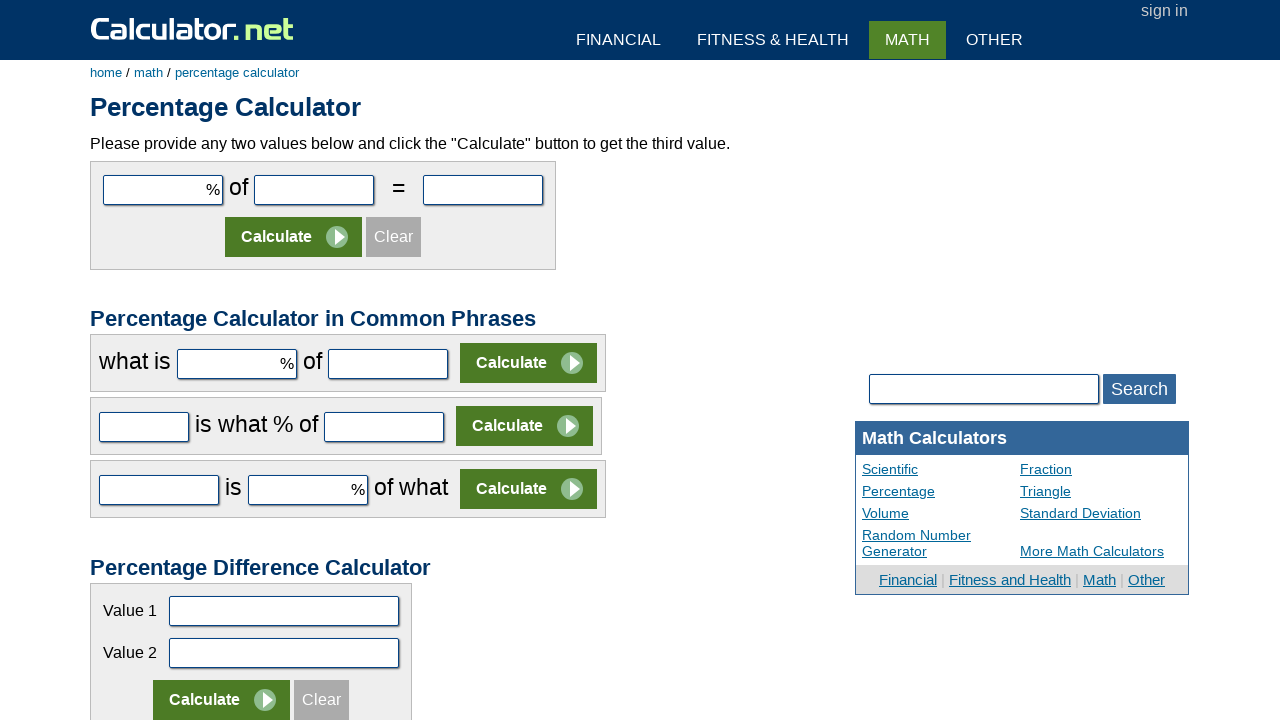

Retrieved text content of link #9: 'Scientific'
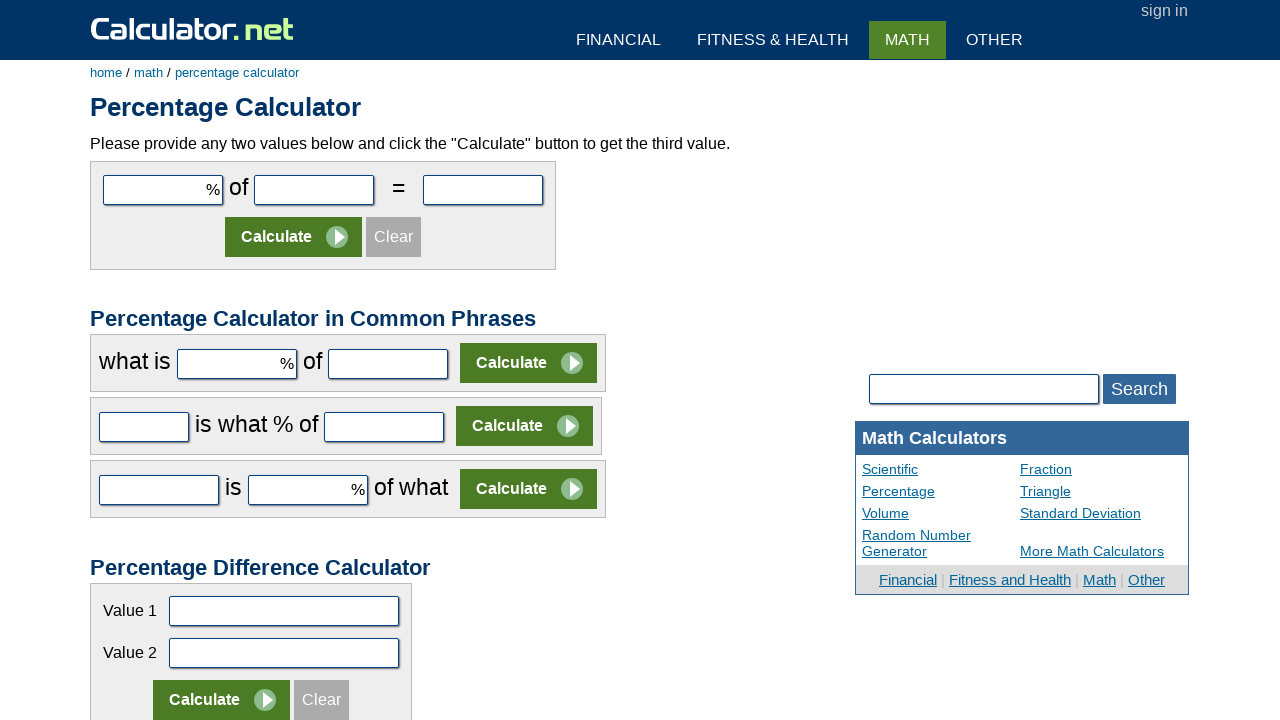

Retrieved text content of link #10: 'Fraction'
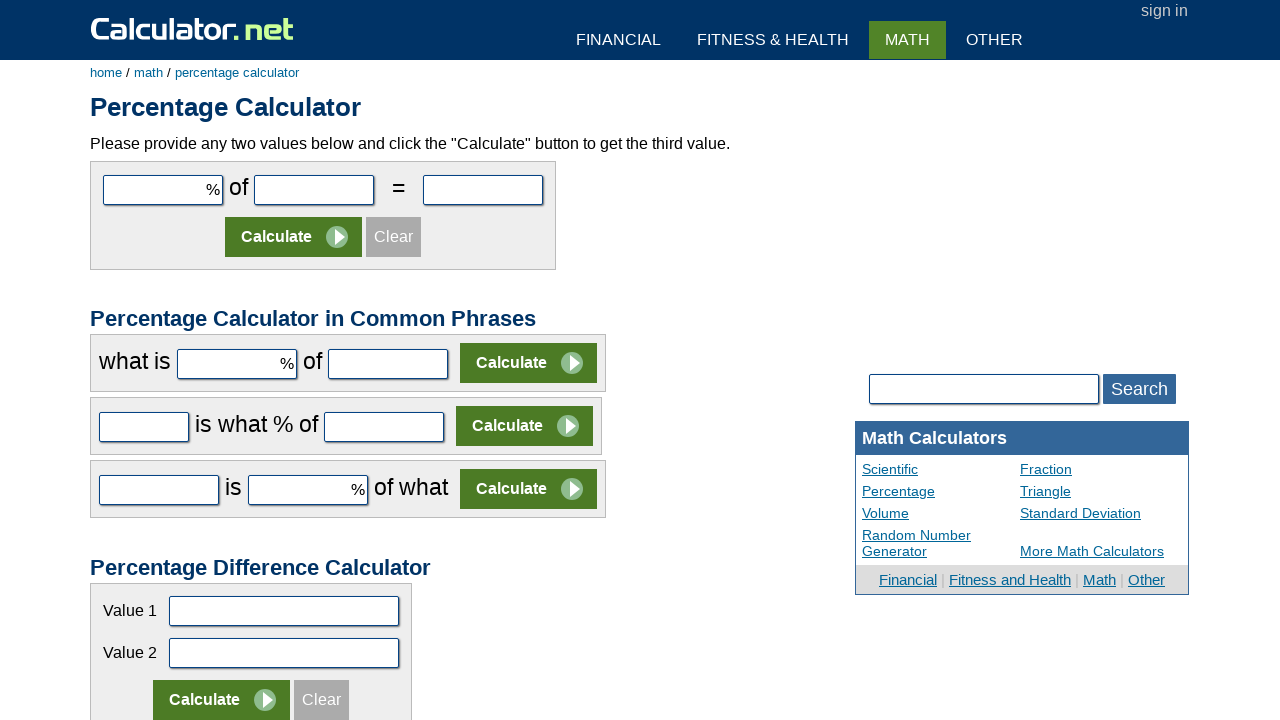

Retrieved text content of link #11: 'Percentage'
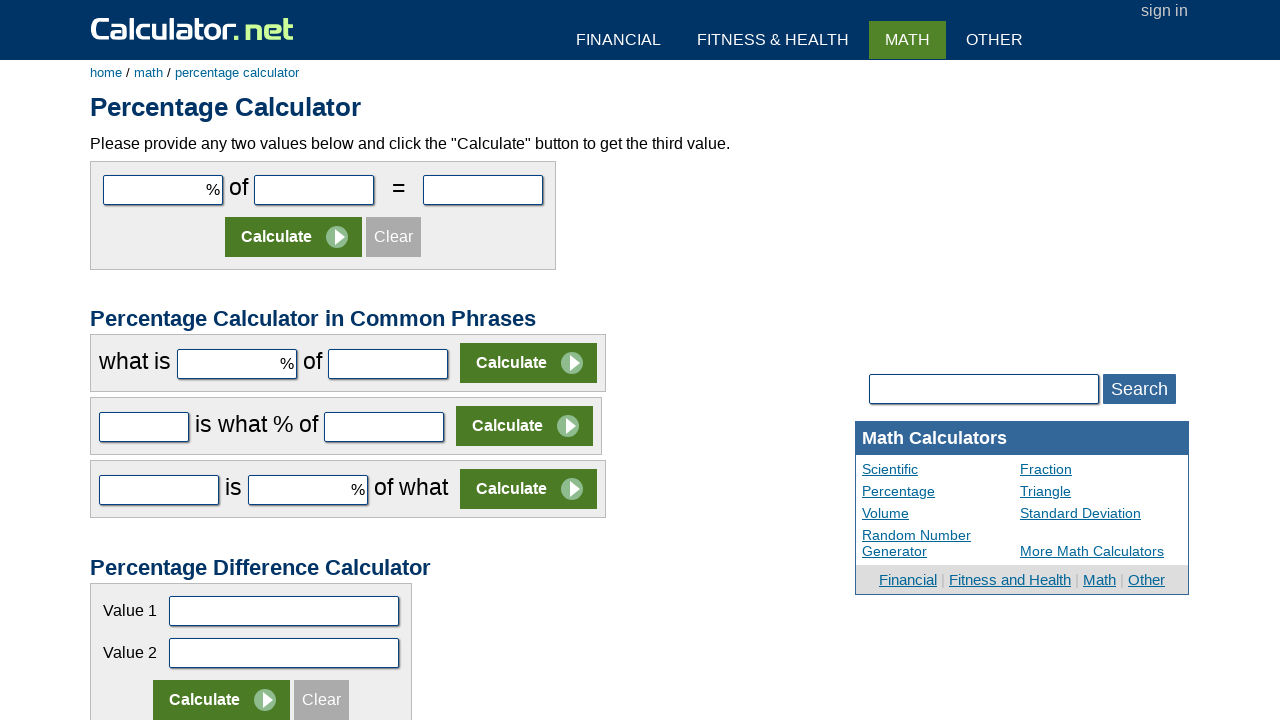

Retrieved text content of link #12: 'Triangle'
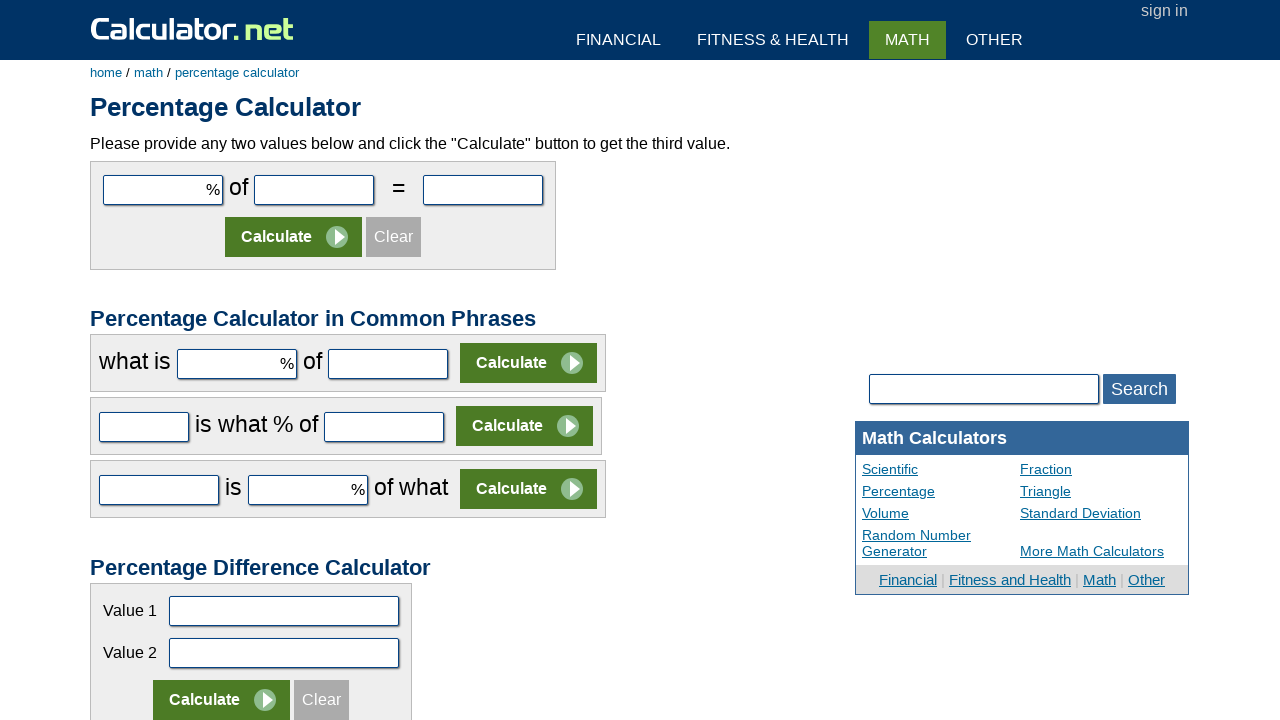

Retrieved text content of link #13: 'Volume'
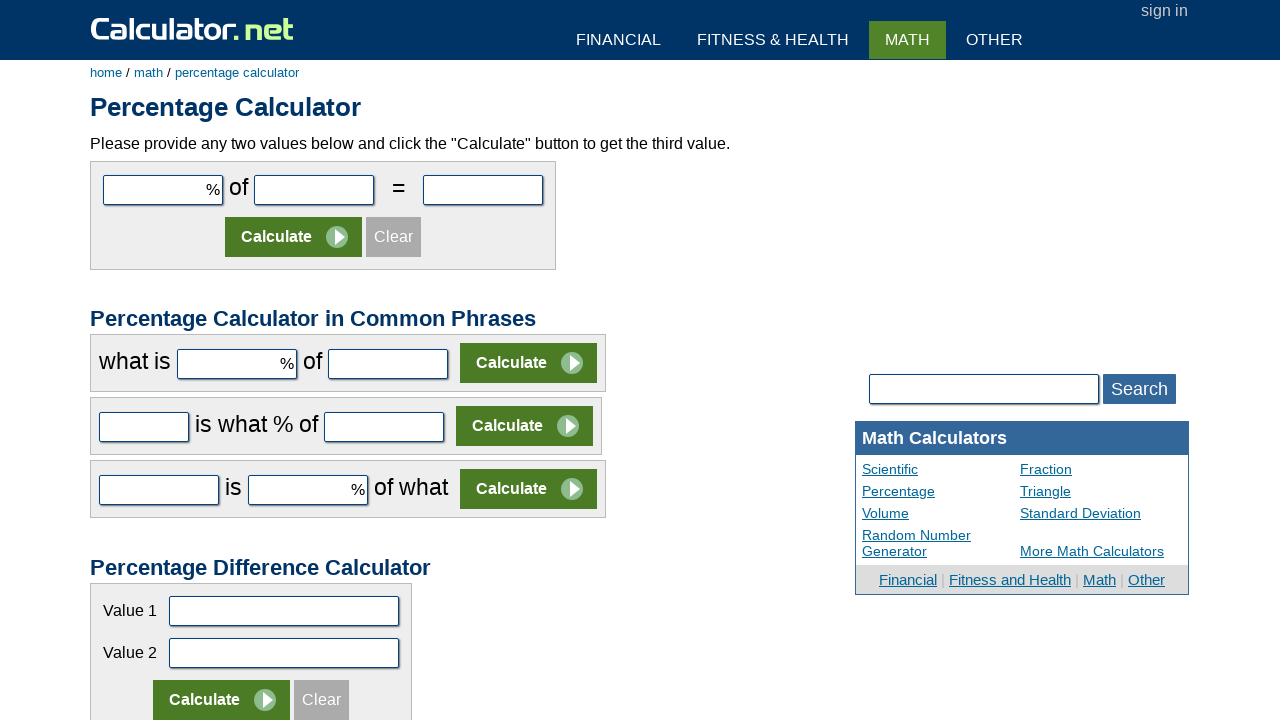

Retrieved text content of link #14: 'Standard Deviation'
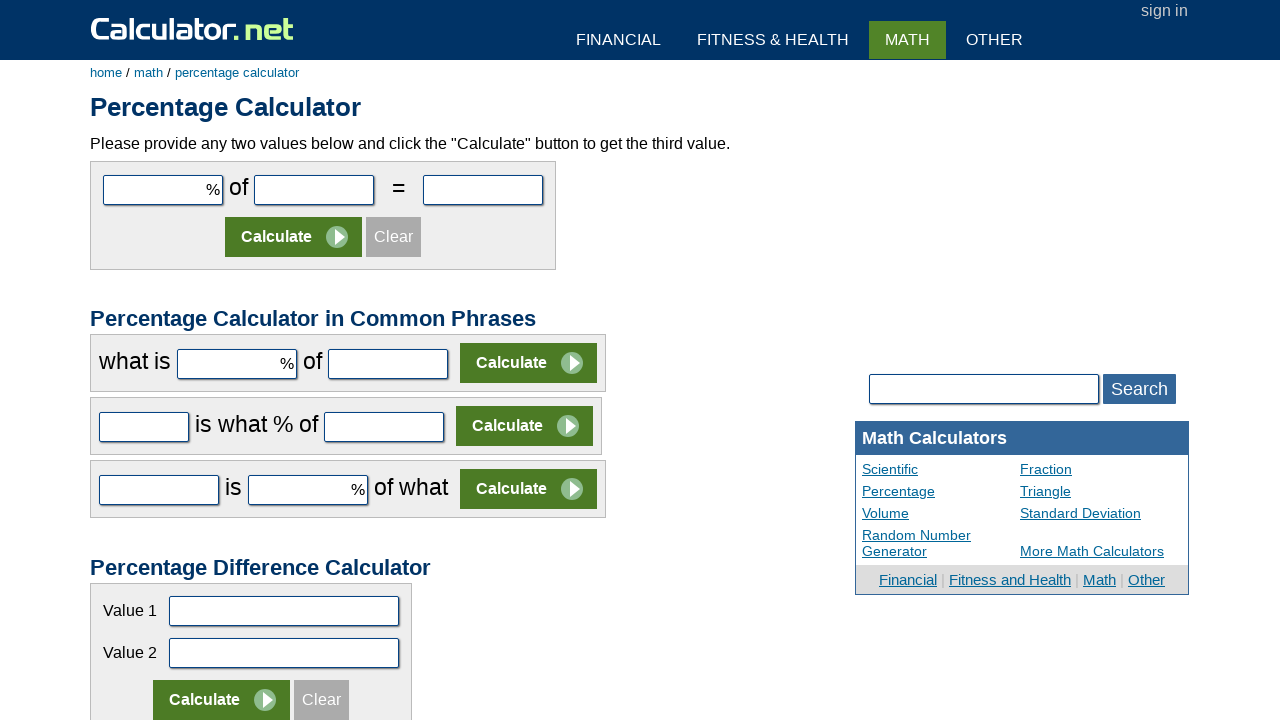

Retrieved text content of link #15: 'Random Number Generator'
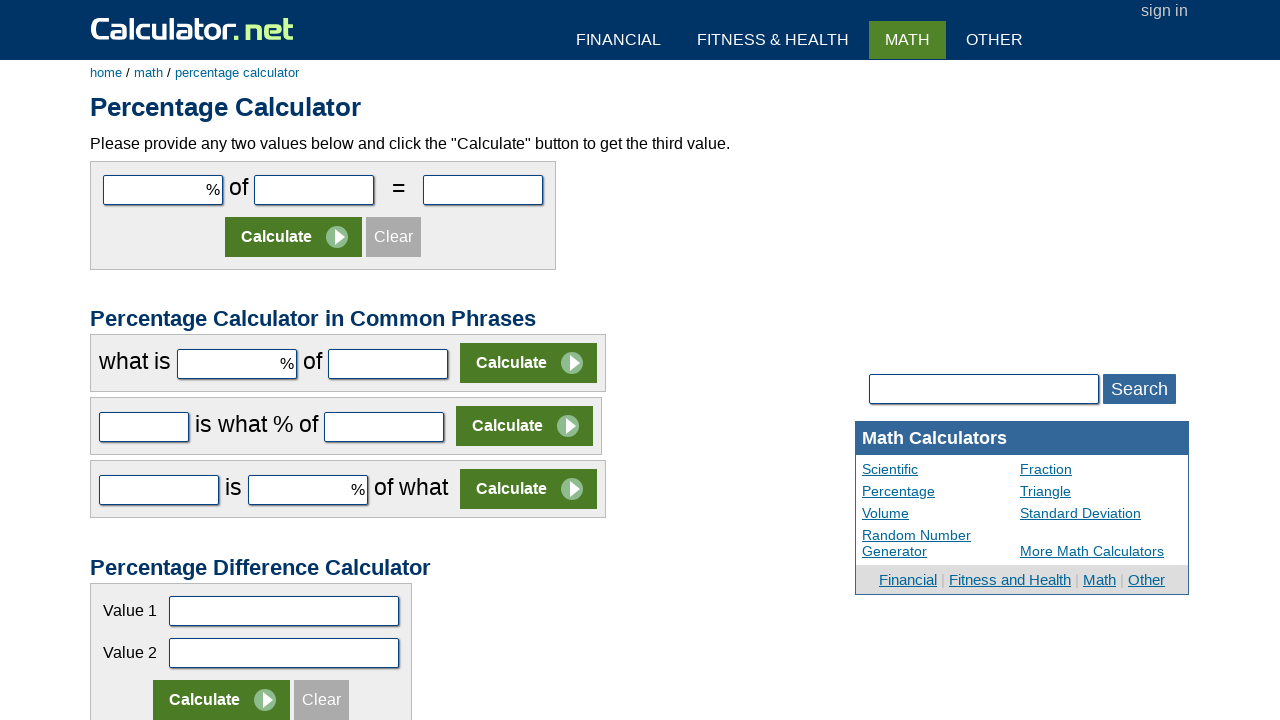

Retrieved text content of link #16: 'More Math Calculators'
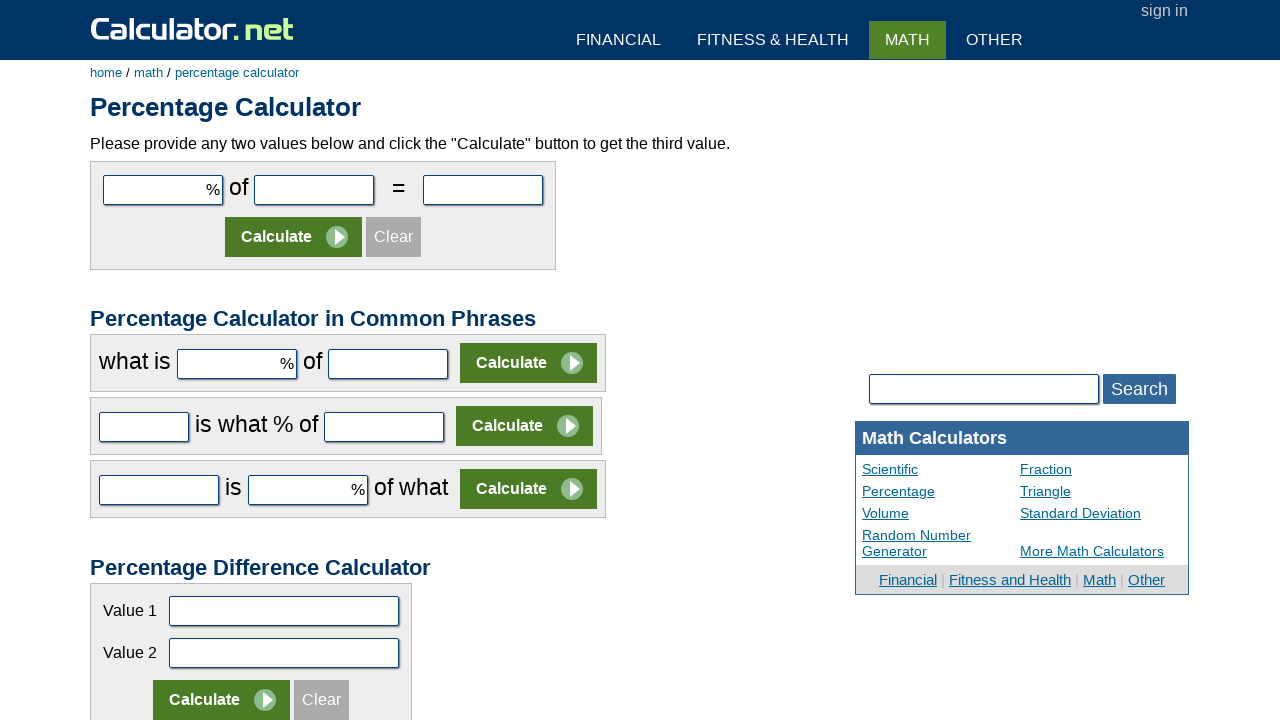

Retrieved text content of link #17: 'Financial'
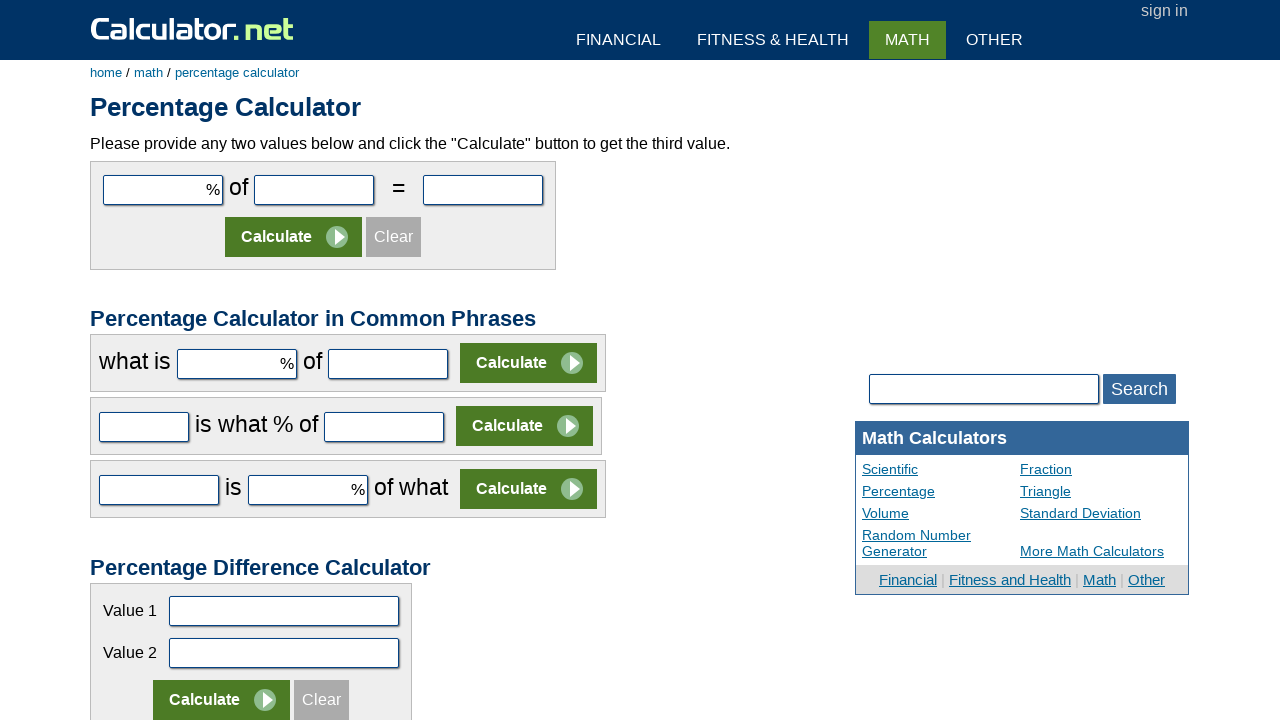

Retrieved text content of link #18: 'Fitness and Health'
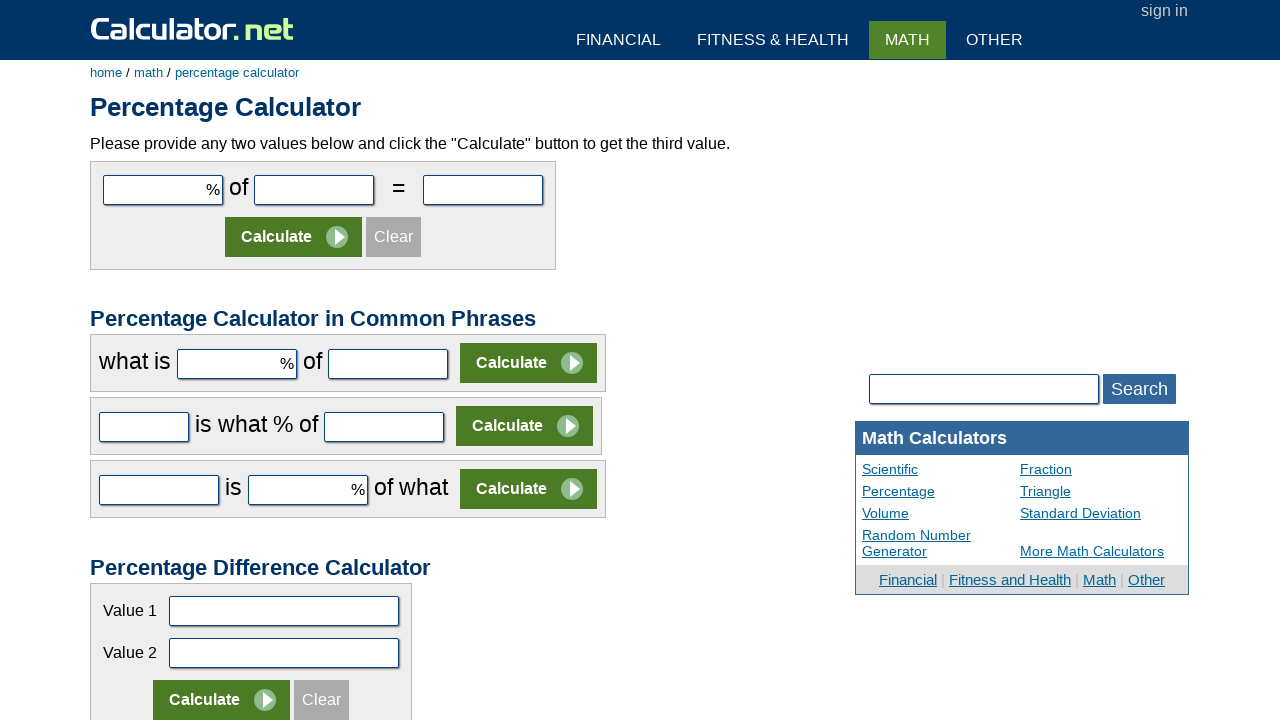

Retrieved text content of link #19: 'Math'
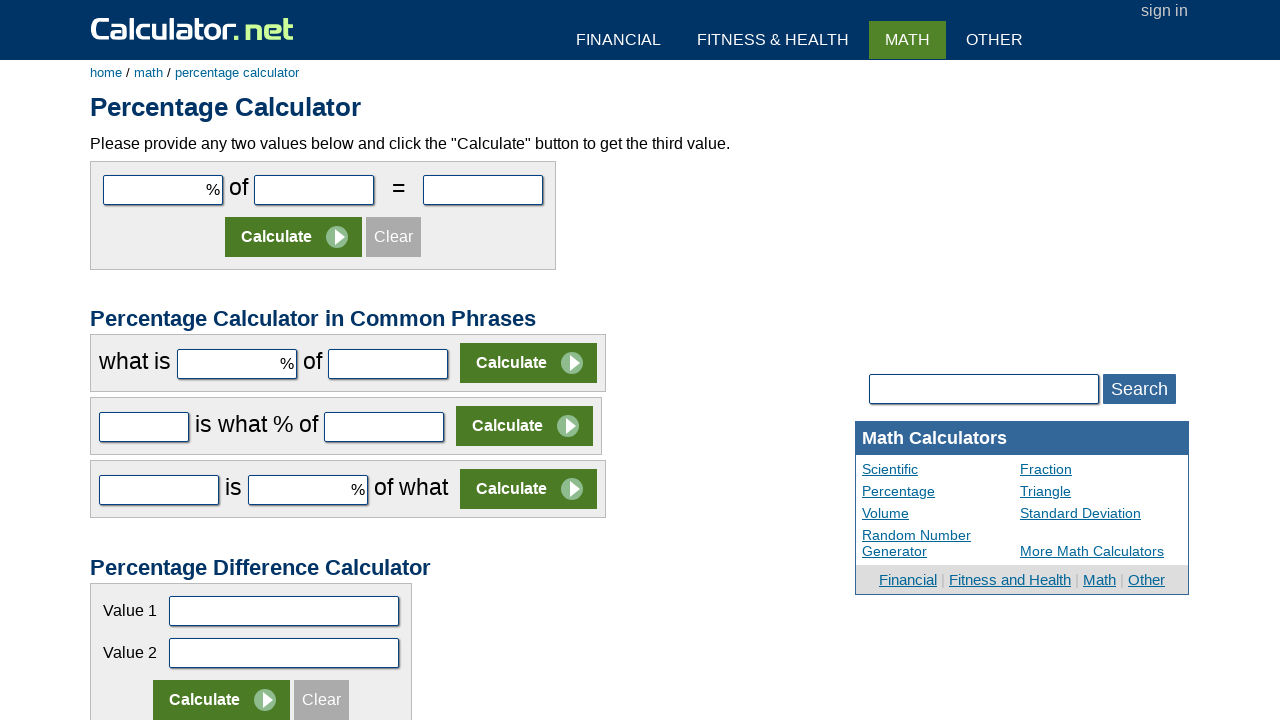

Retrieved text content of link #20: 'Other'
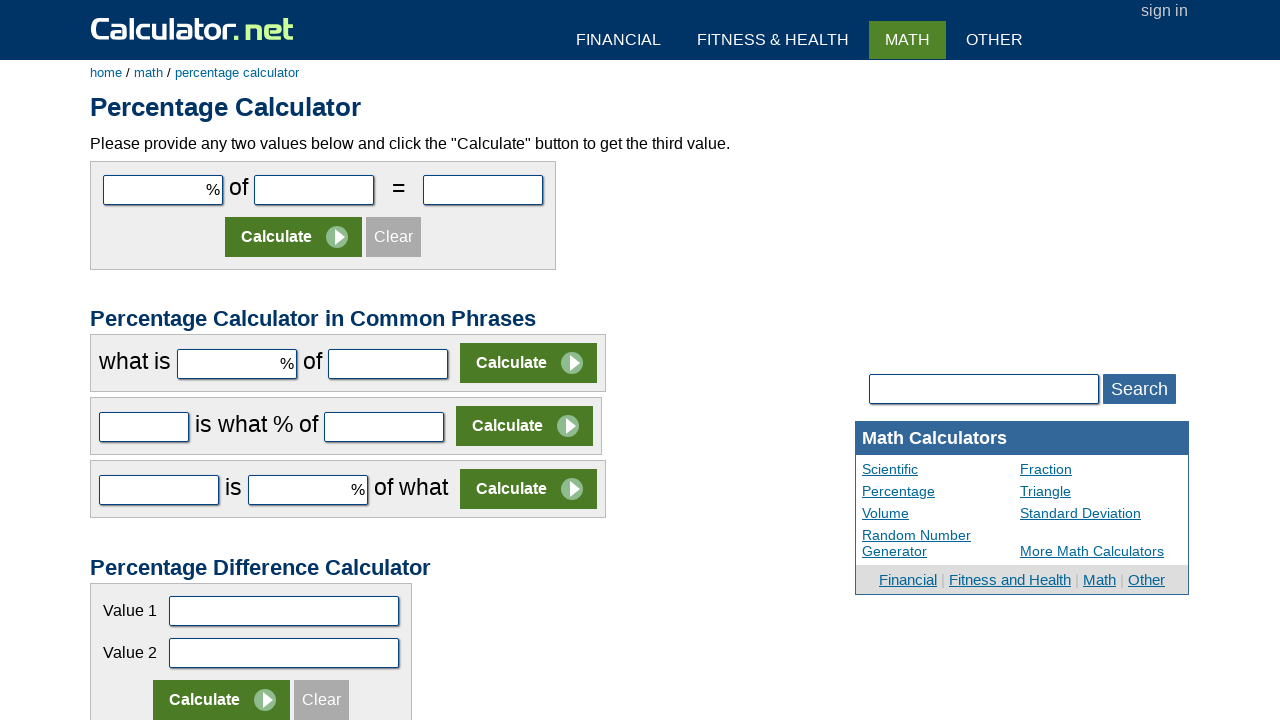

Retrieved text content of link #21: 'about us'
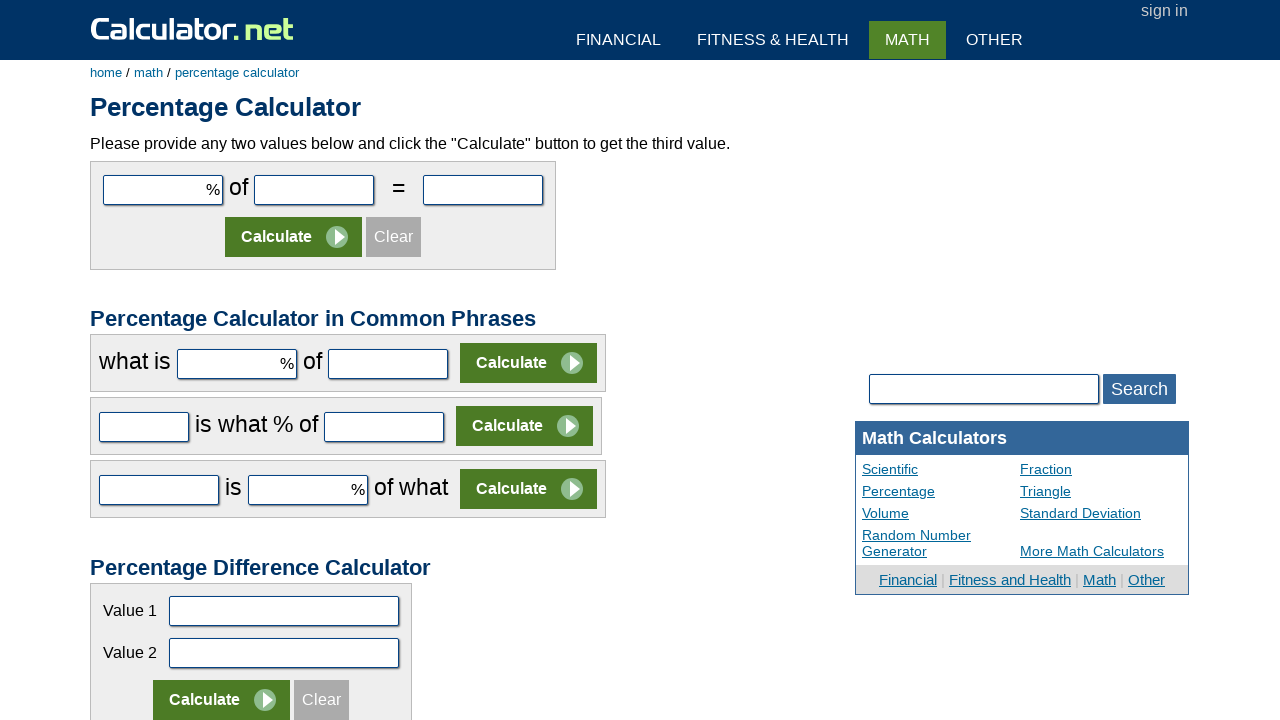

Retrieved text content of link #22: 'sitemap'
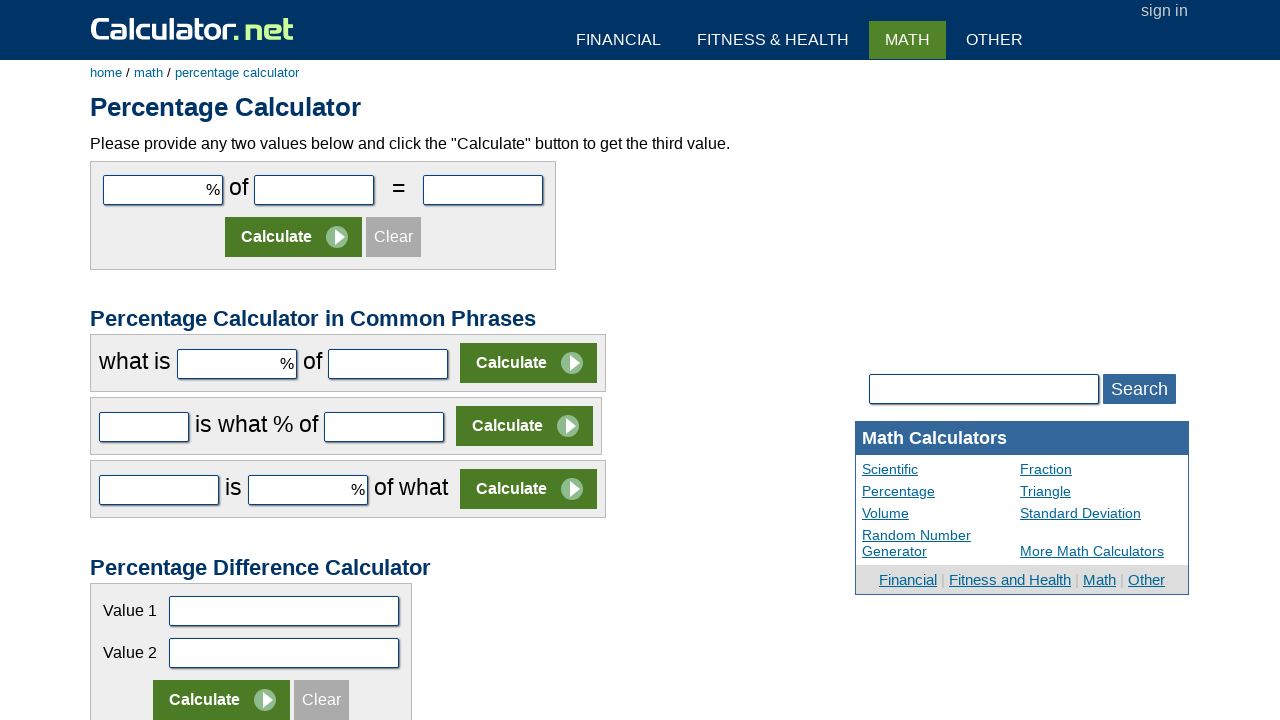

Retrieved text content of link #23: 'terms of use'
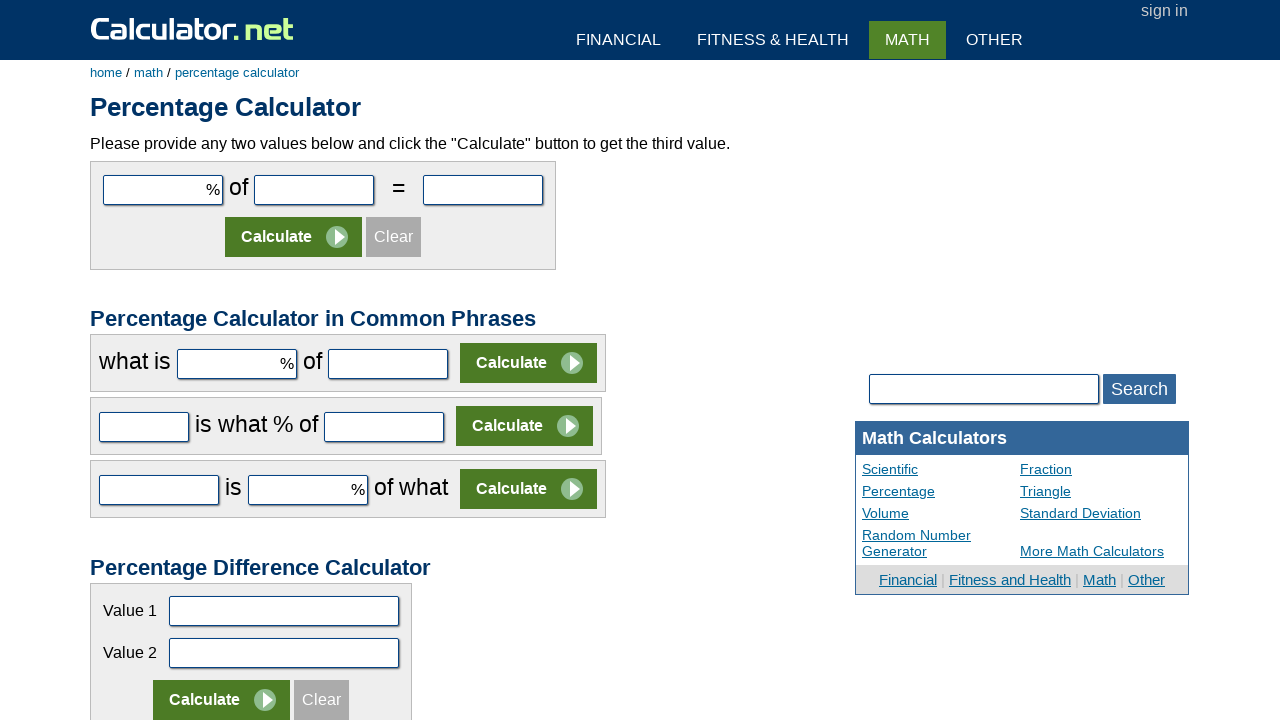

Retrieved text content of link #24: 'privacy policy'
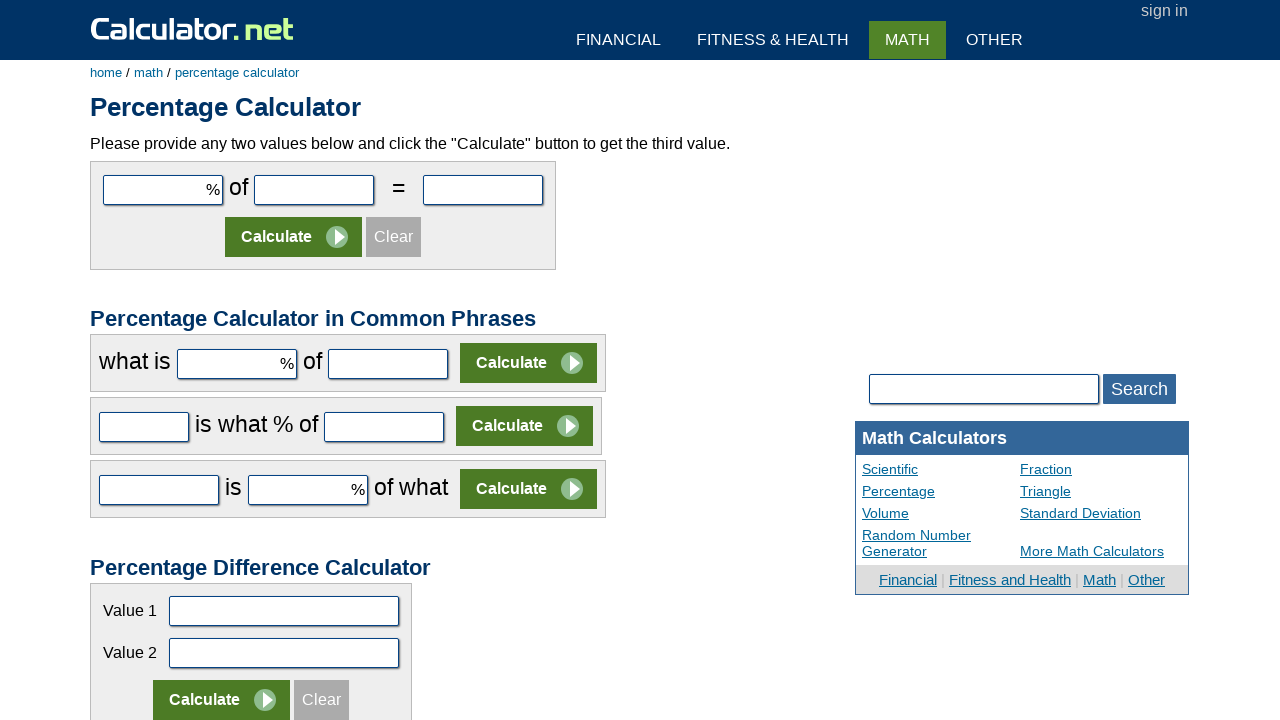

Retrieved text content of link #25: 'calculator.net'
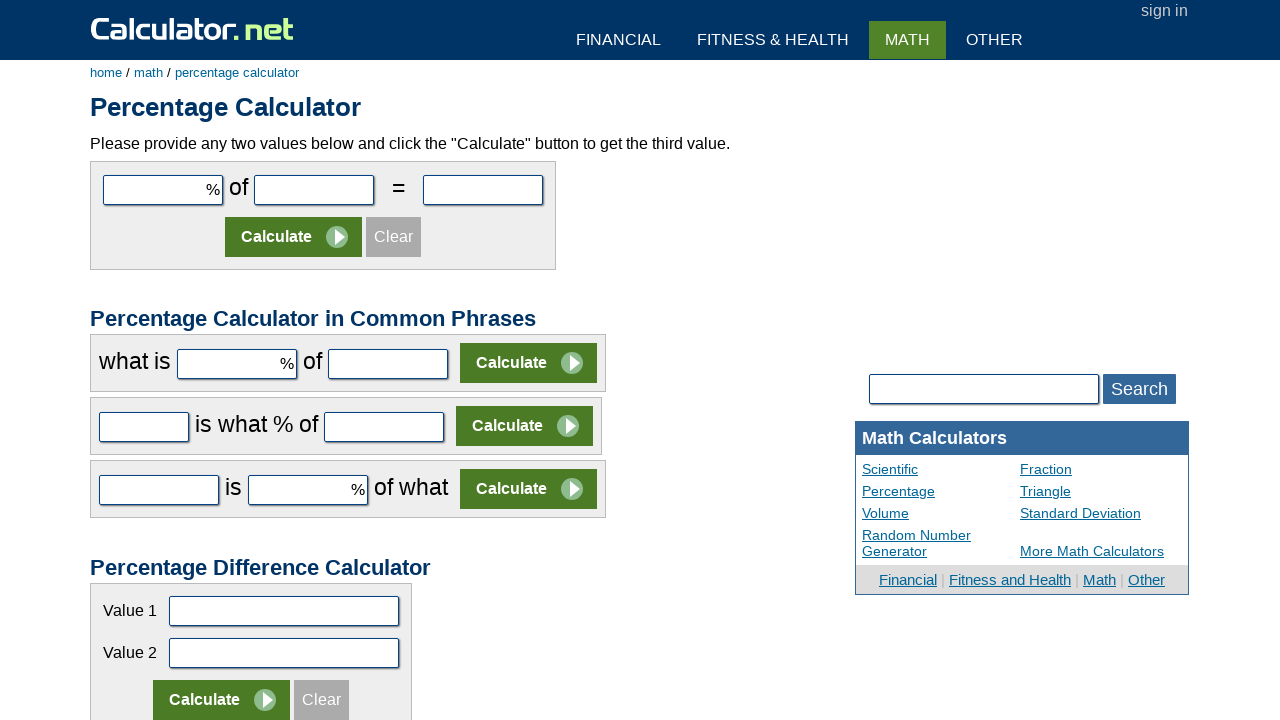

Retrieved text content of link #26: 'Financial'
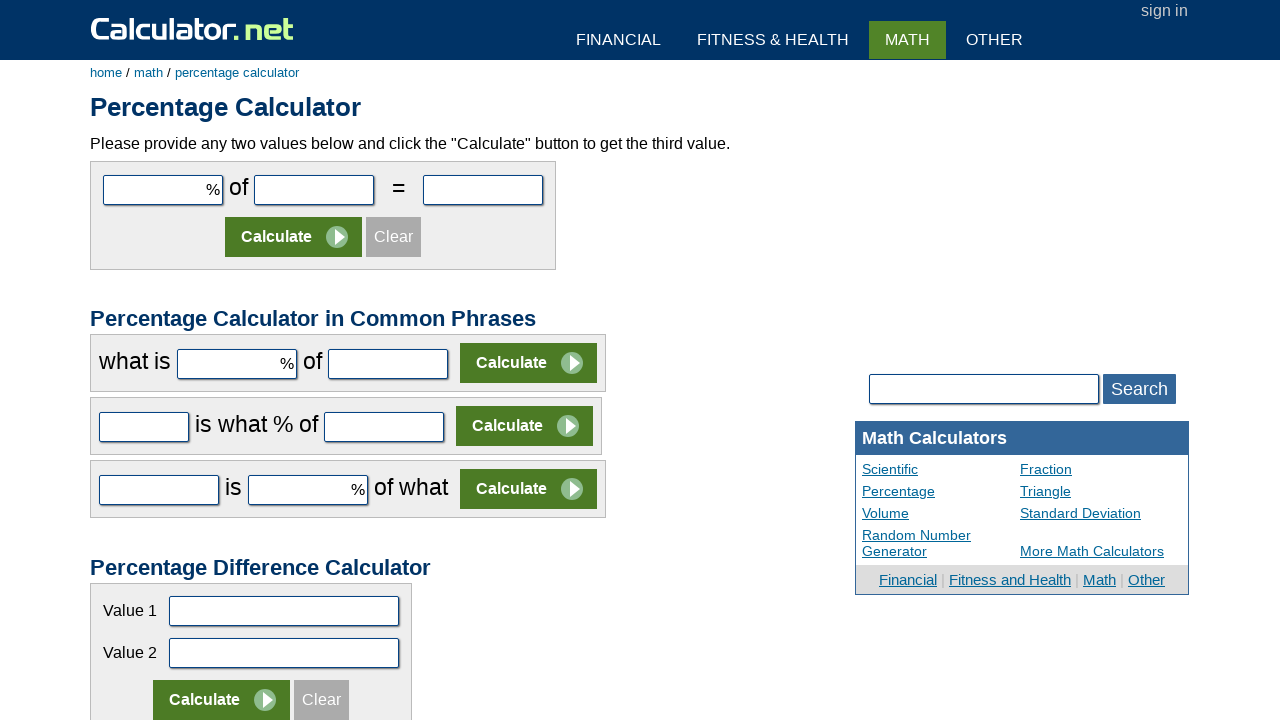

Retrieved text content of link #27: 'Fitness & Health'
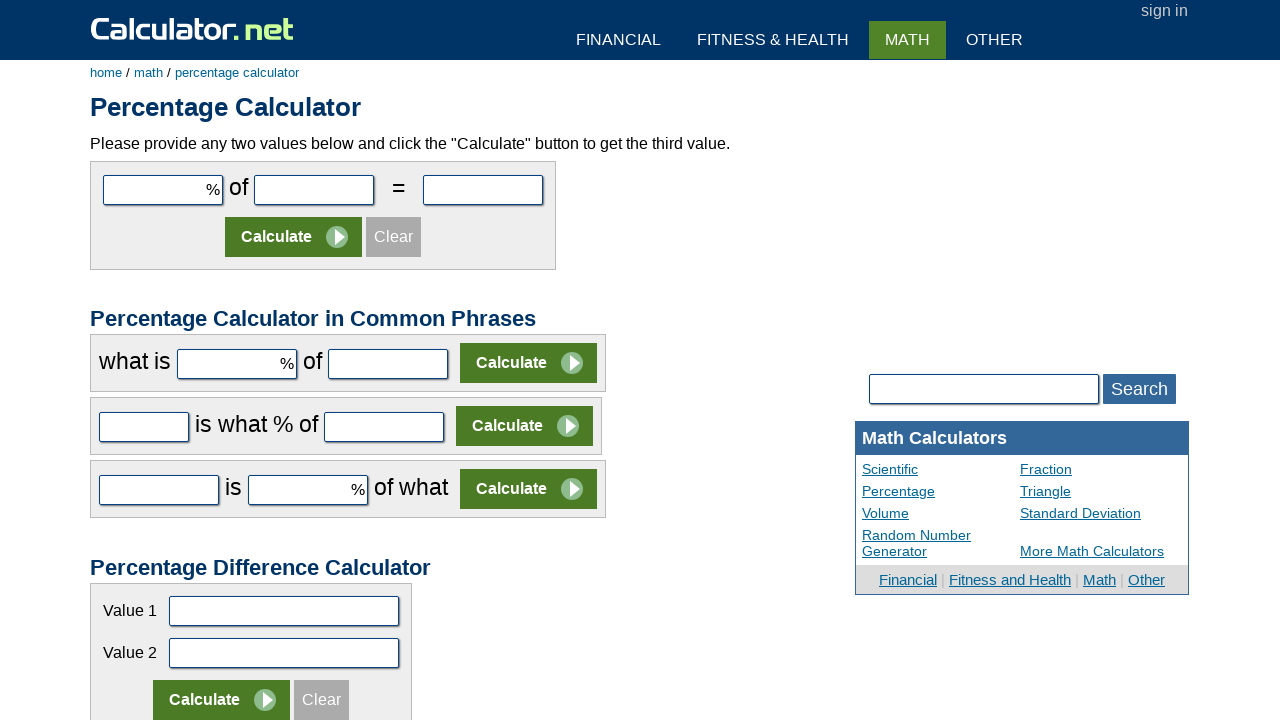

Retrieved text content of link #28: 'Math'
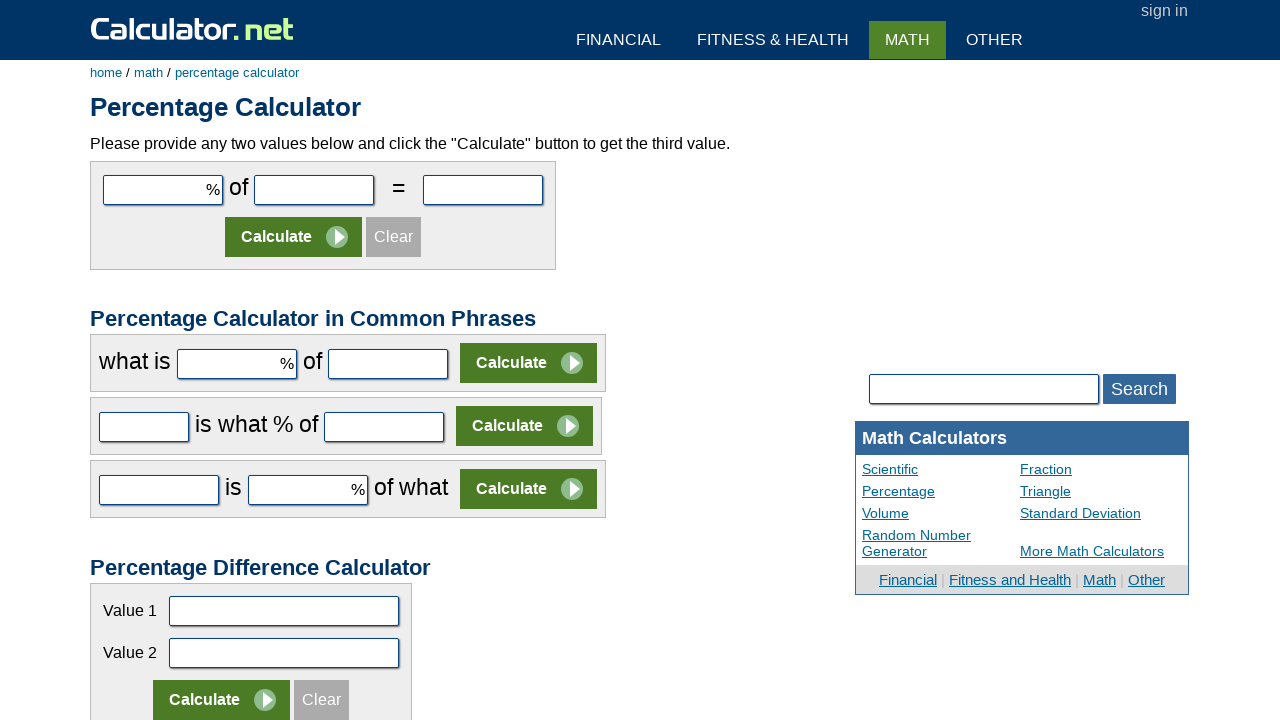

Retrieved text content of link #29: 'Other'
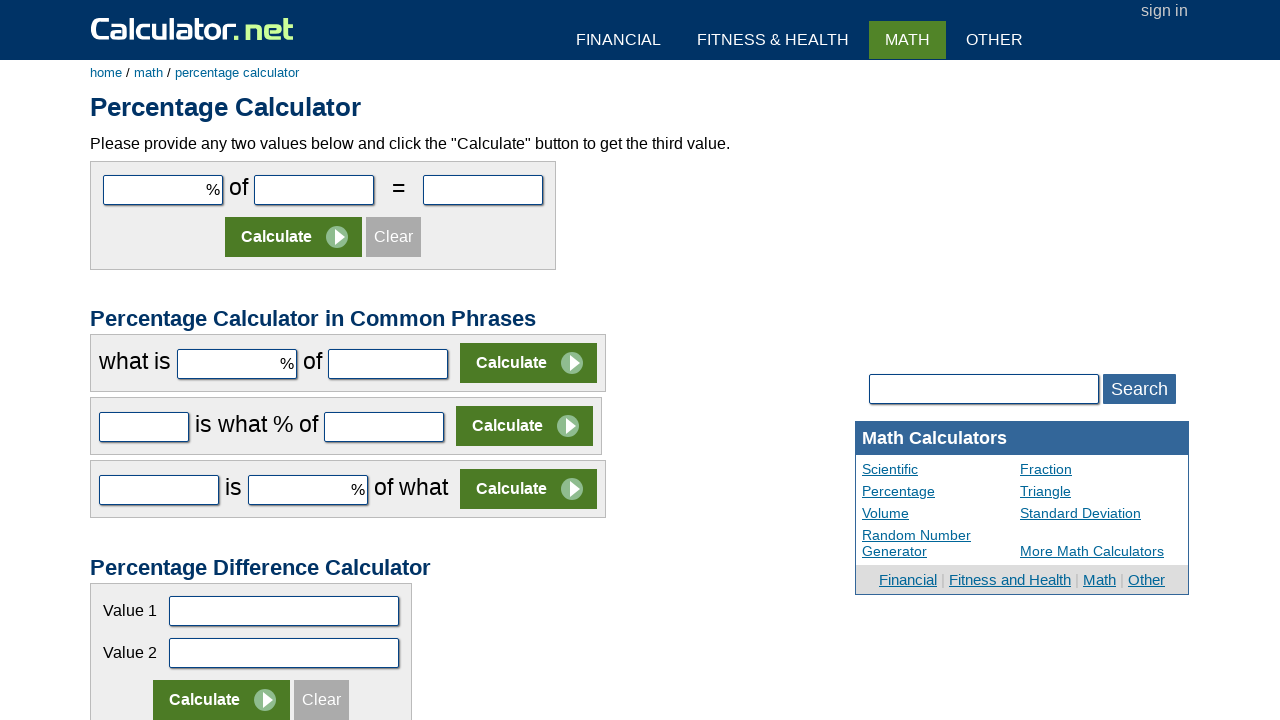

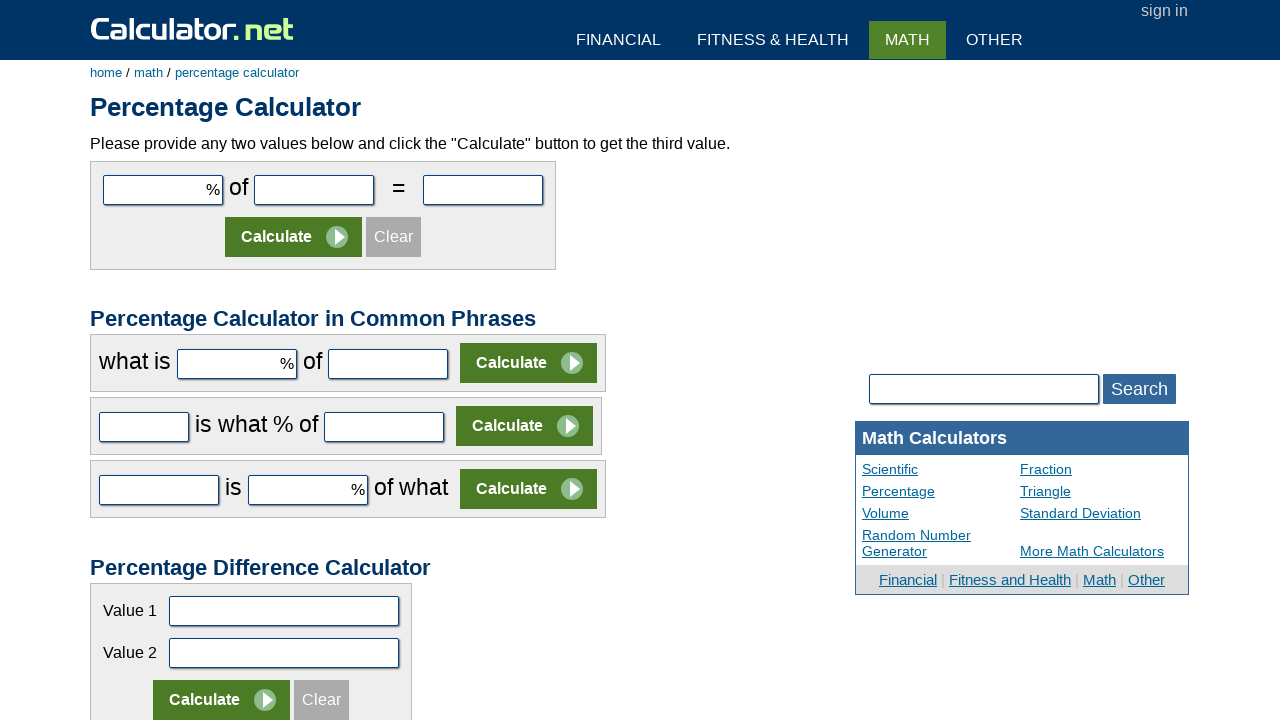